Tests handling of JavaScript alert popup by clicking a button to trigger the alert and accepting it

Starting URL: https://demo.automationtesting.in/Alerts.html

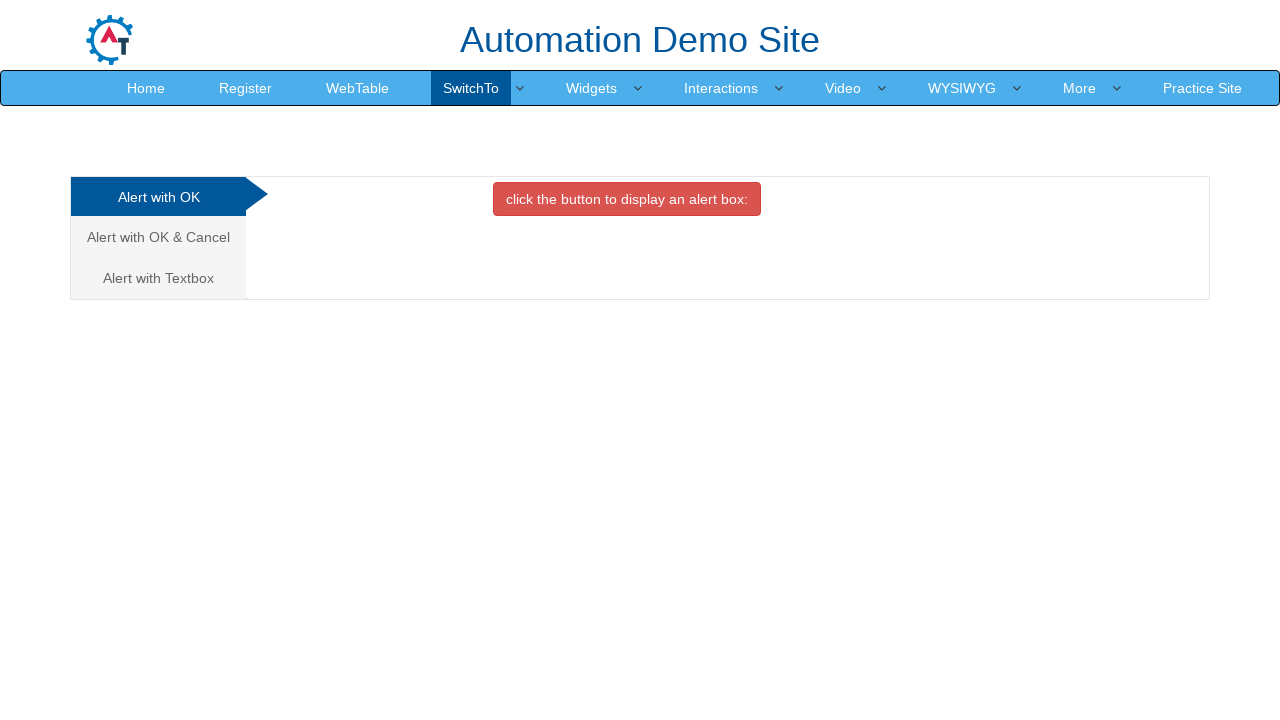

Navigated to Alerts demo page
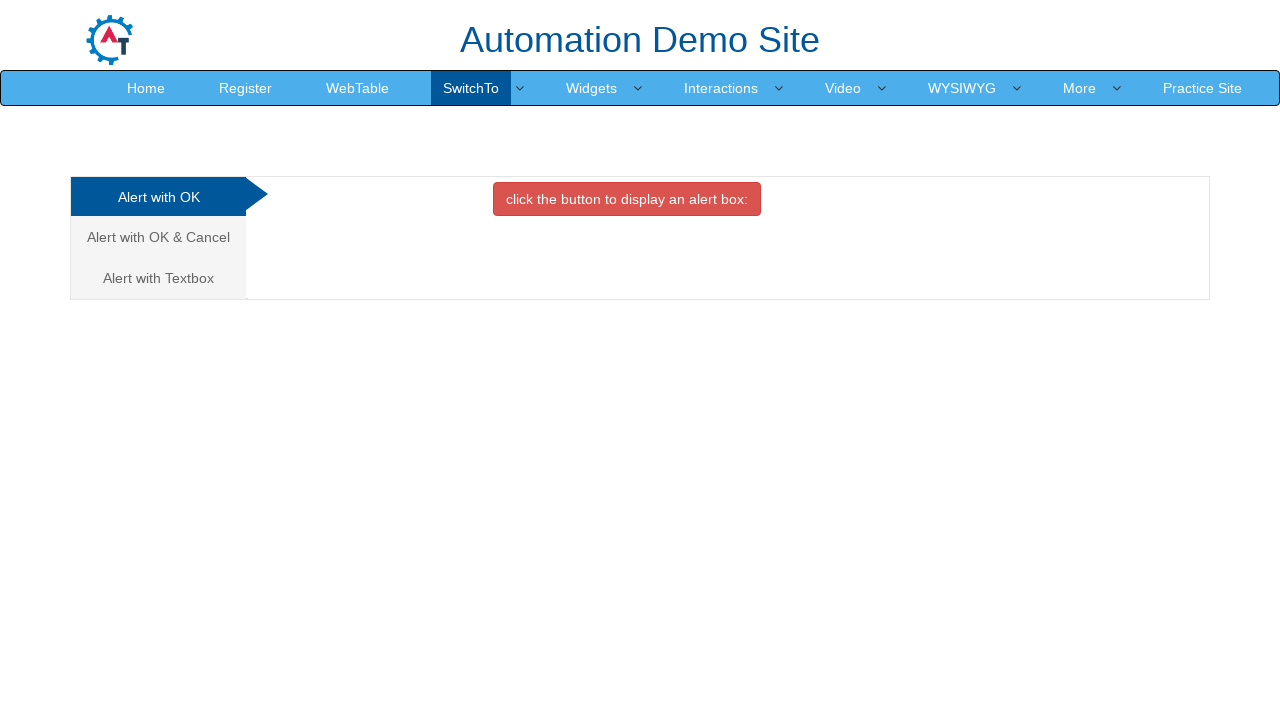

Clicked button to trigger JavaScript alert at (627, 199) on button.btn.btn-danger
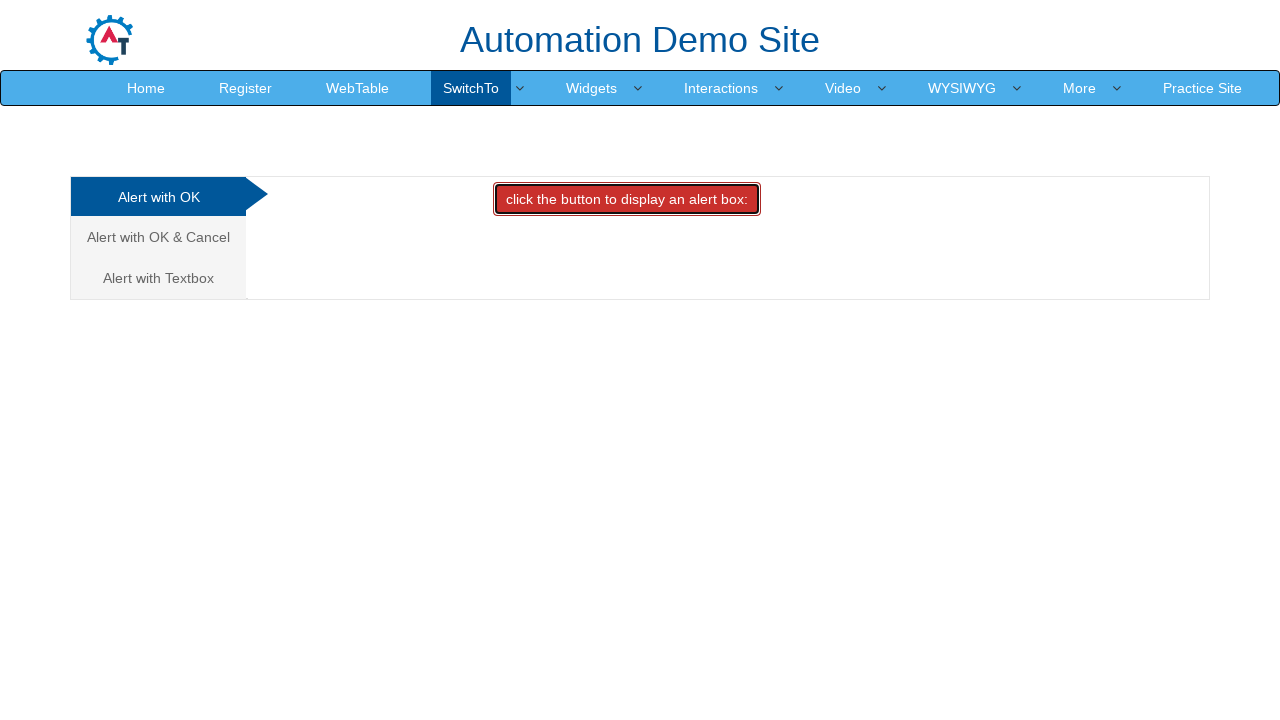

Set up dialog handler to accept alert
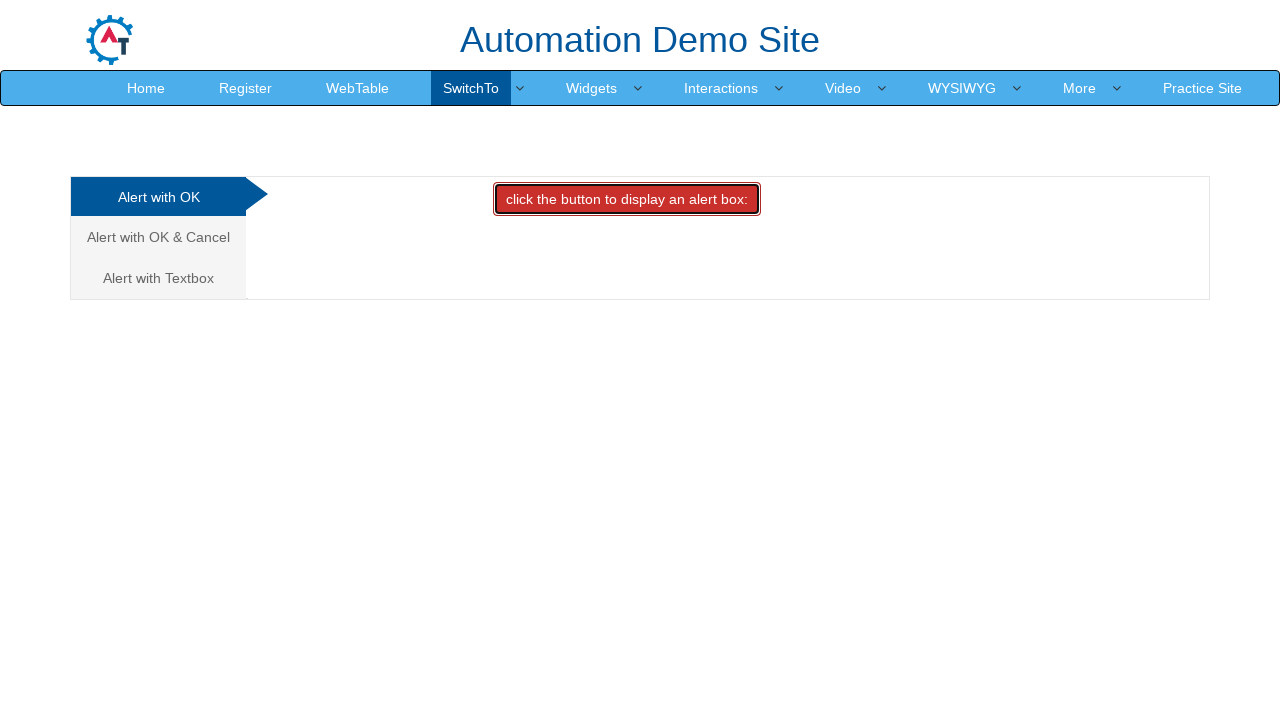

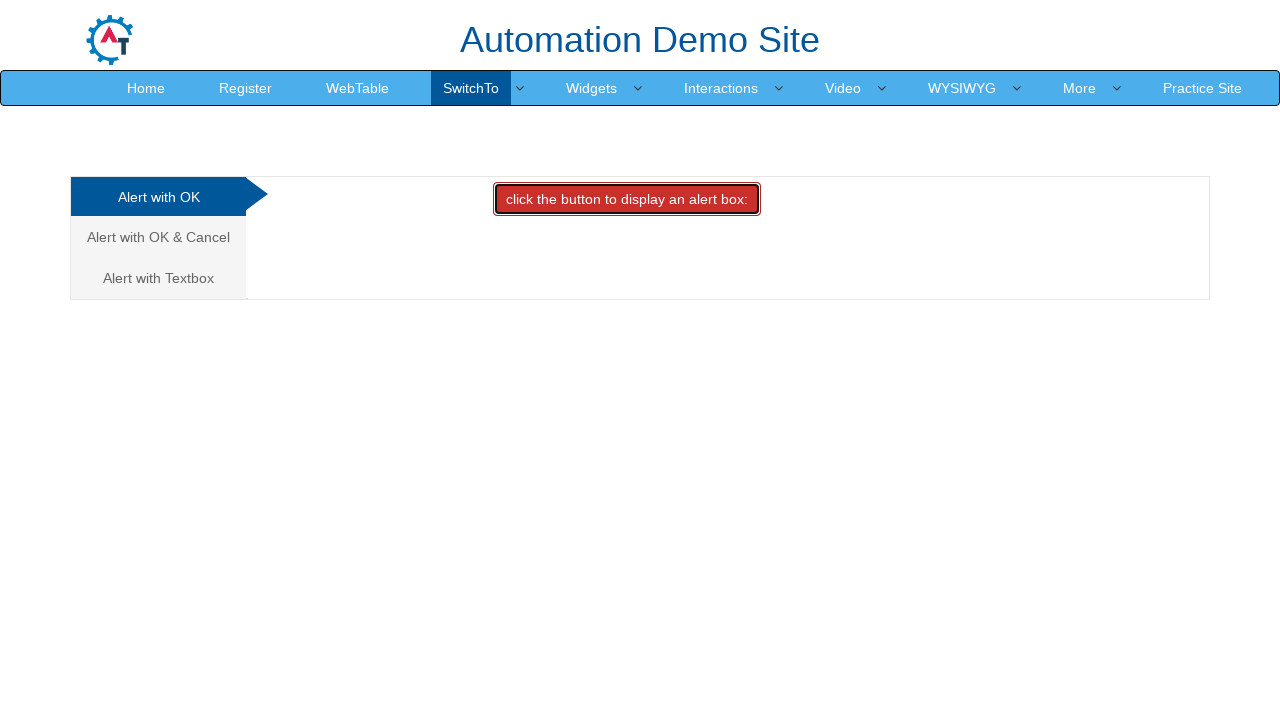